Tests an explicit wait exercise by waiting for a price to change to $100, then clicking a book button, reading a value, calculating a mathematical answer (log of absolute value of 12*sin(x)), and submitting the solution.

Starting URL: http://suninjuly.github.io/explicit_wait2.html

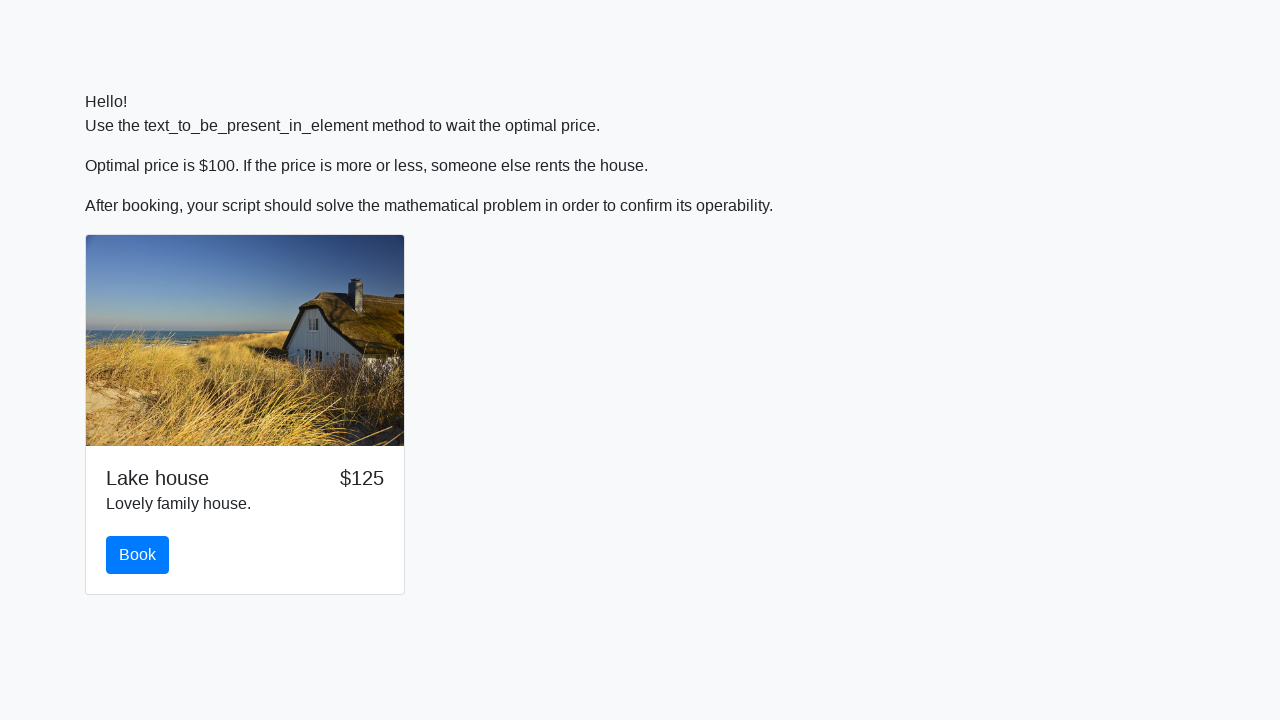

Waited for price to change to $100
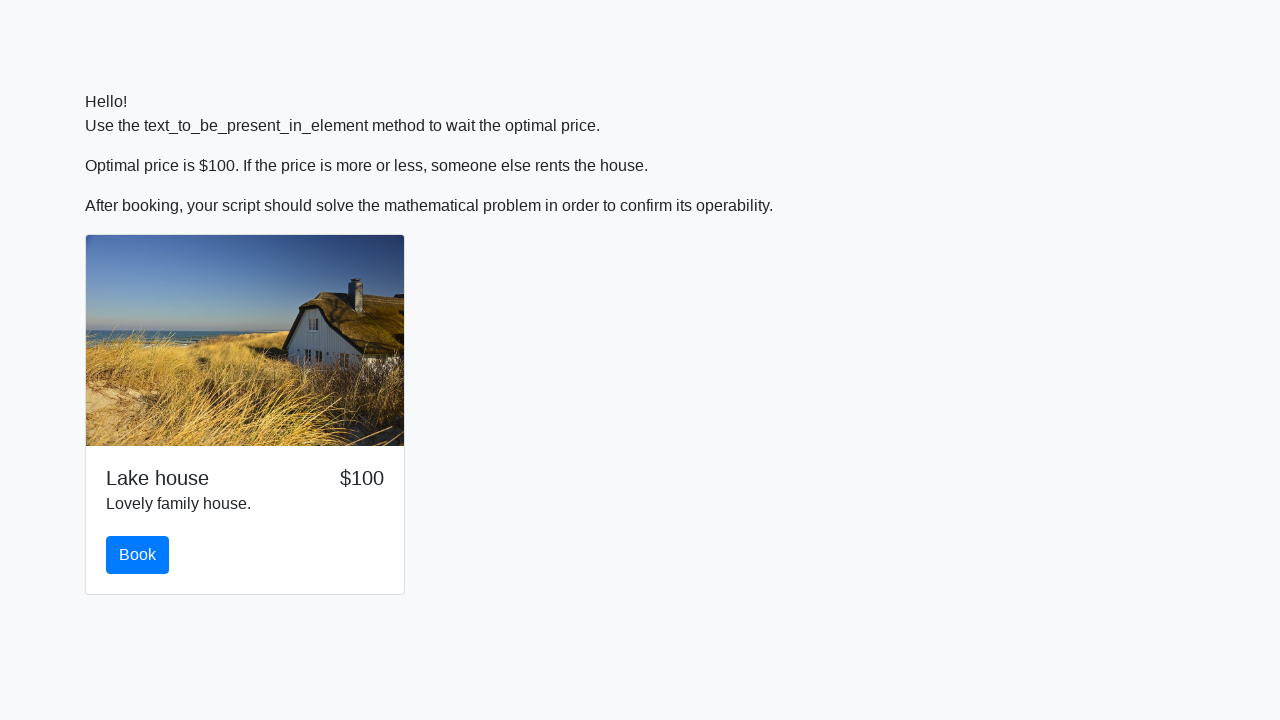

Clicked the book button at (138, 555) on #book
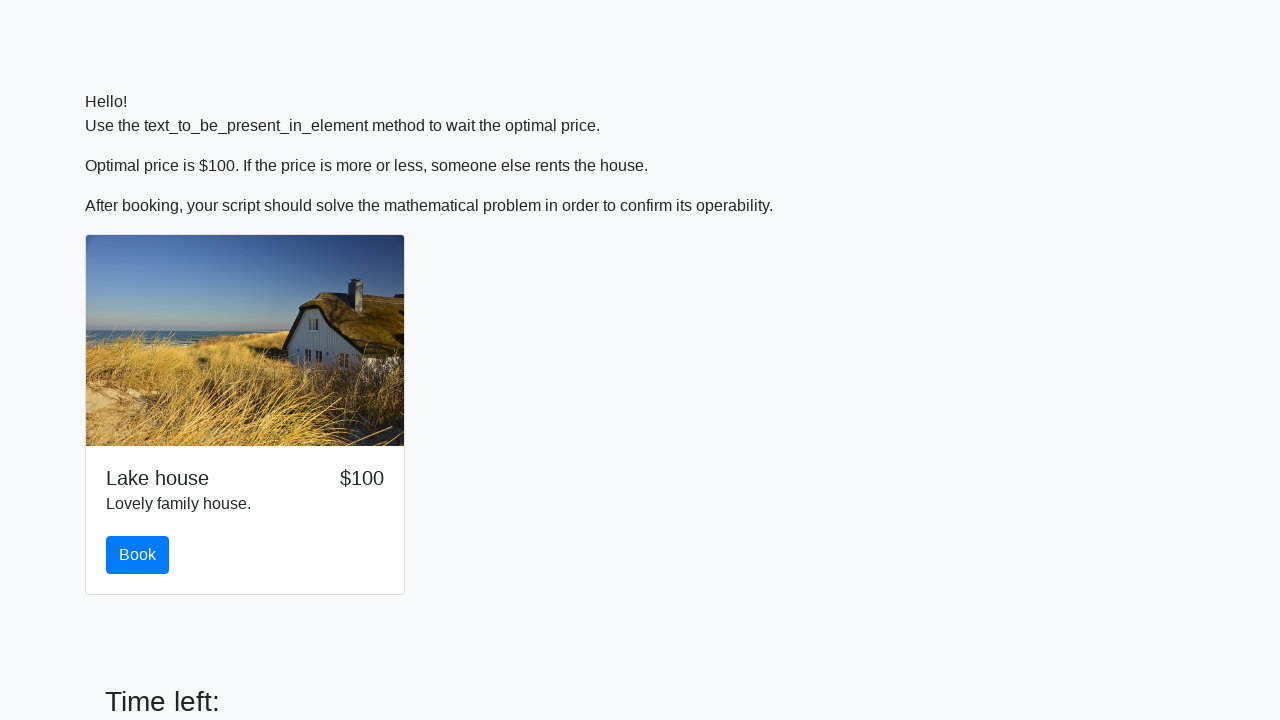

Read input value from page: 479
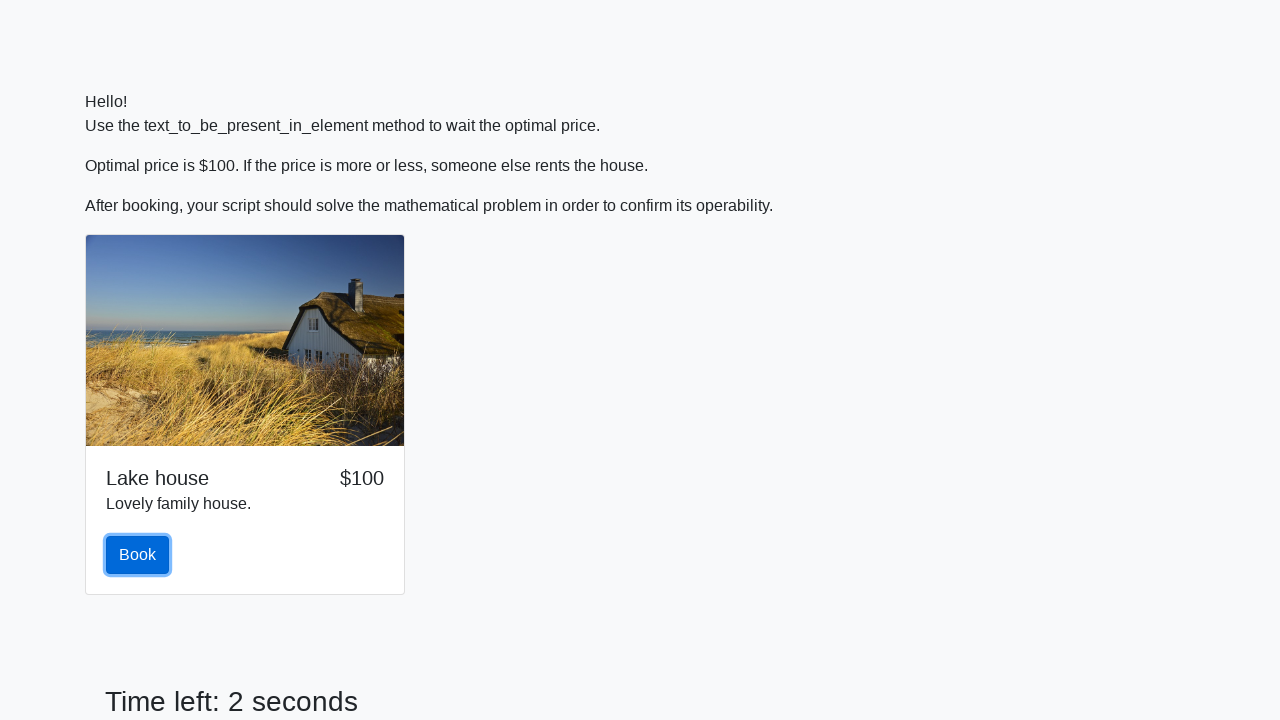

Calculated mathematical answer (log of absolute value of 12*sin(479)): 2.480587117140421
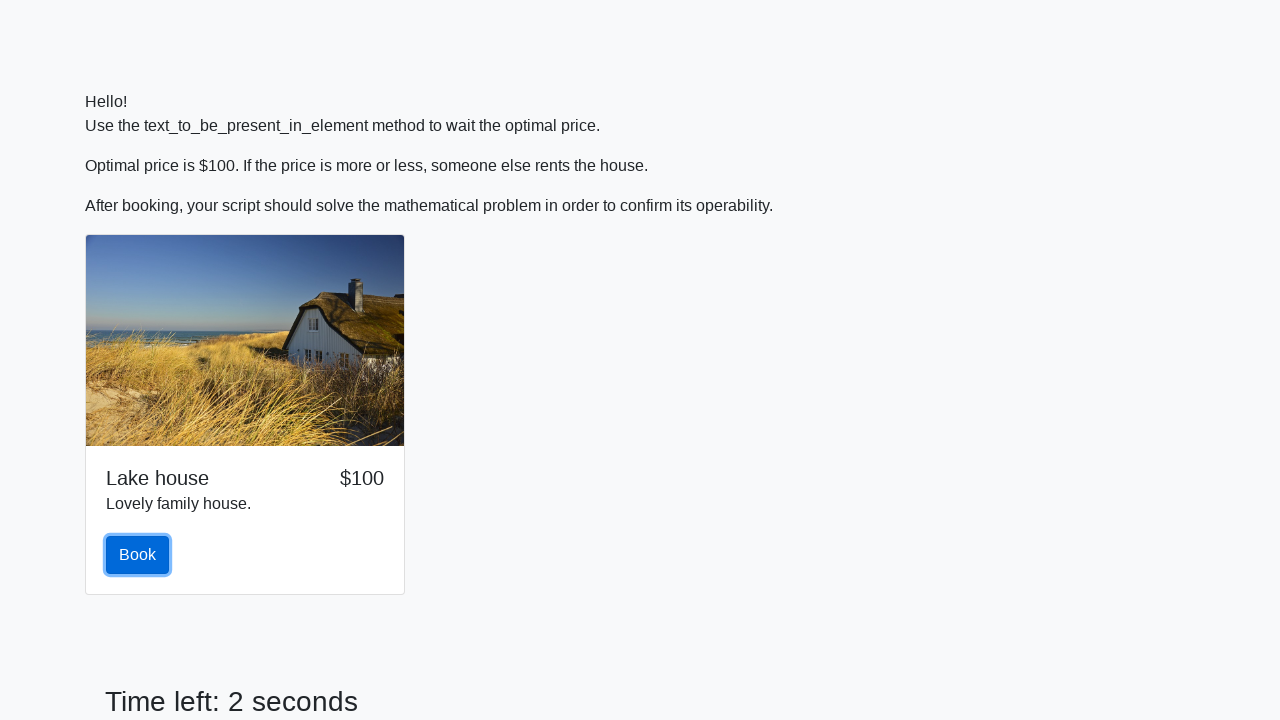

Filled answer field with calculated value: 2.480587117140421 on #answer
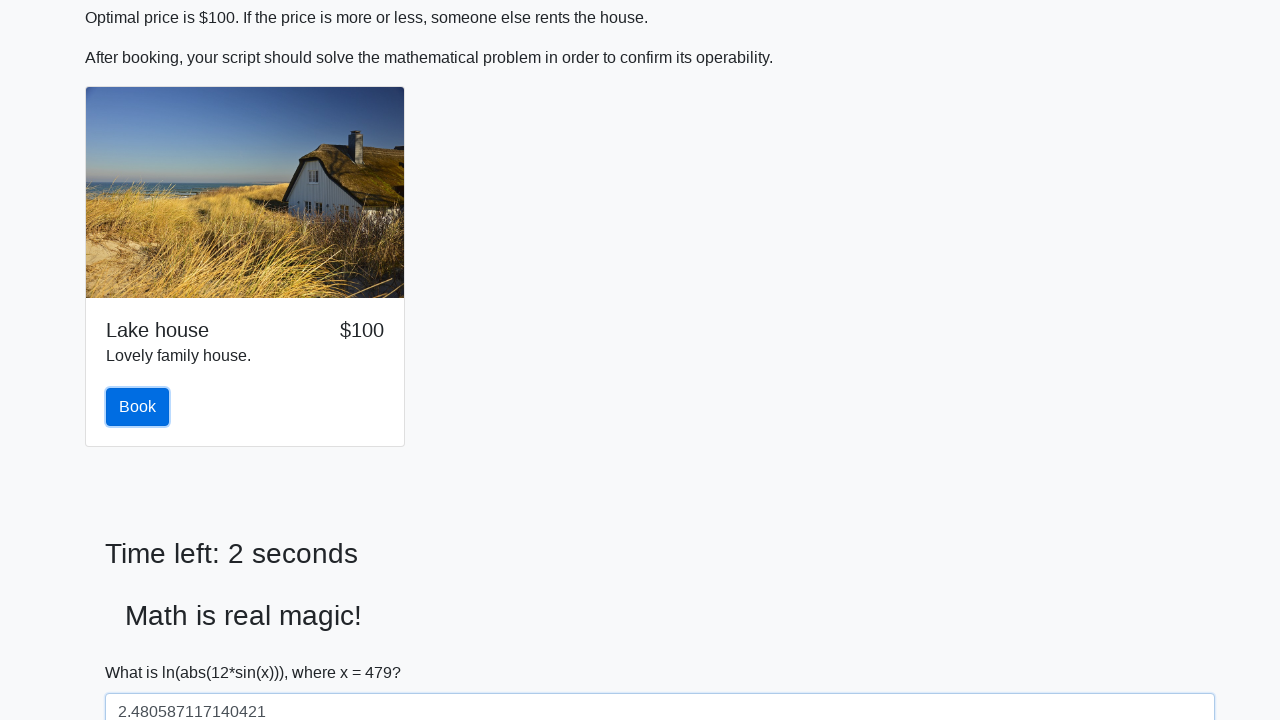

Clicked the solve button to submit the solution at (143, 651) on #solve
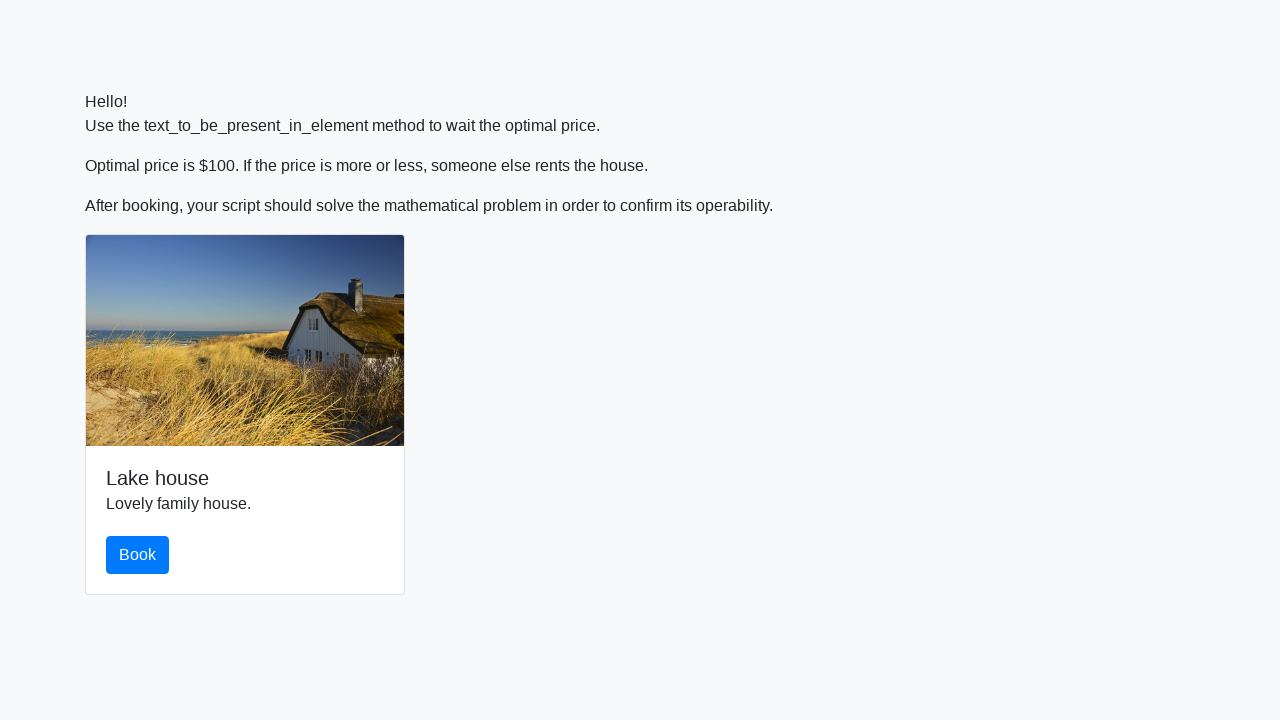

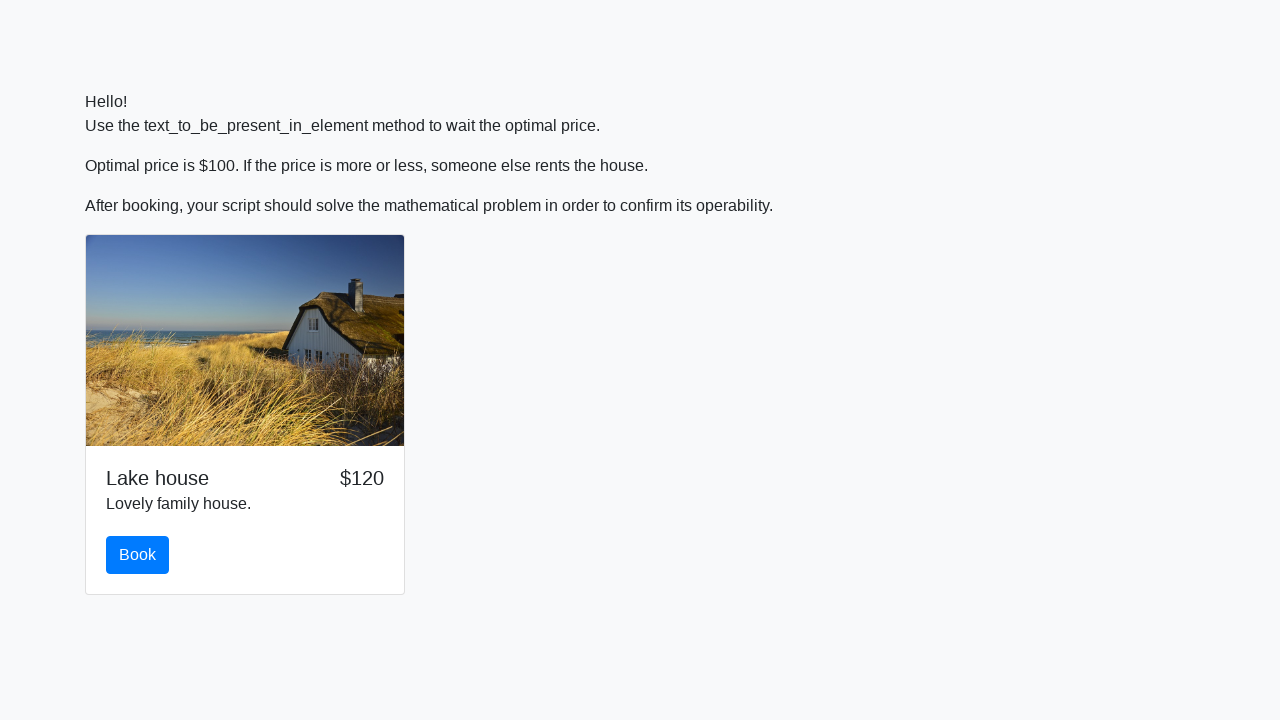